Tests a registration form by navigating to a demo registration page, filling out user details including username, email, gender, hobbies, country, date of birth, bio, and newsletter subscription, then submitting the form.

Starting URL: https://material.playwrightvn.com/

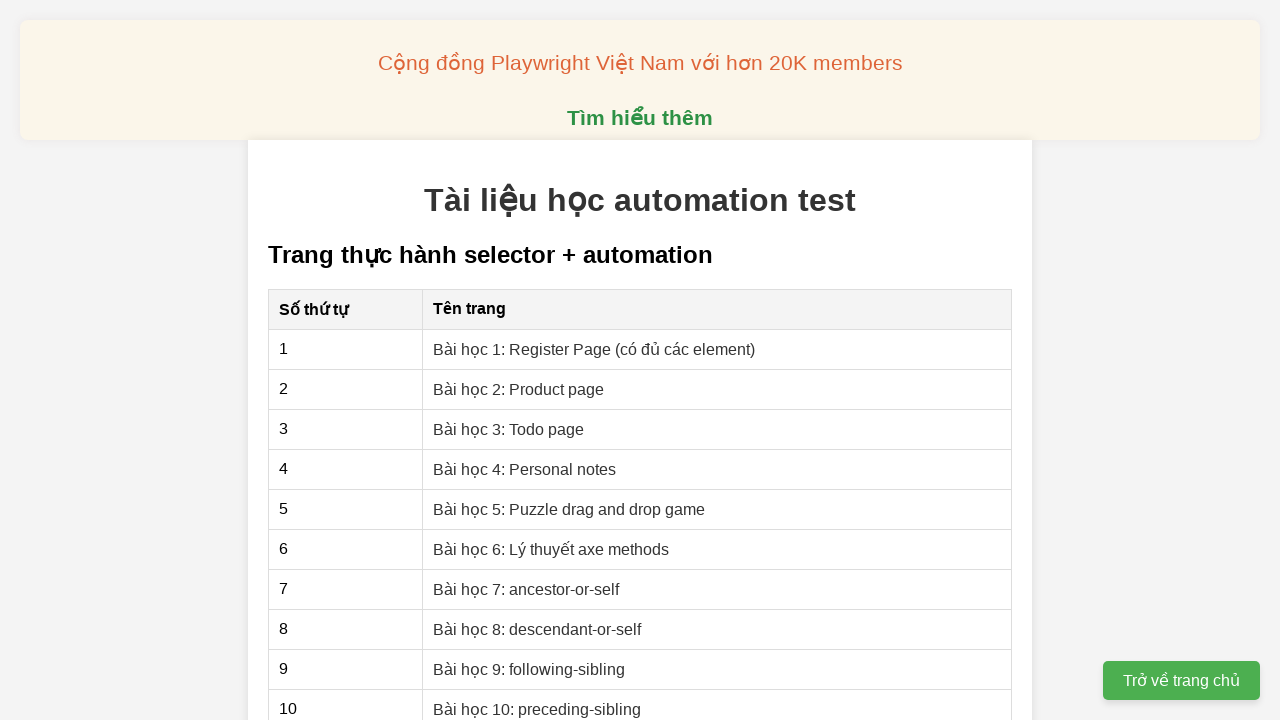

Clicked on registration page link at (594, 349) on xpath=//a[@href="01-xpath-register-page.html"]
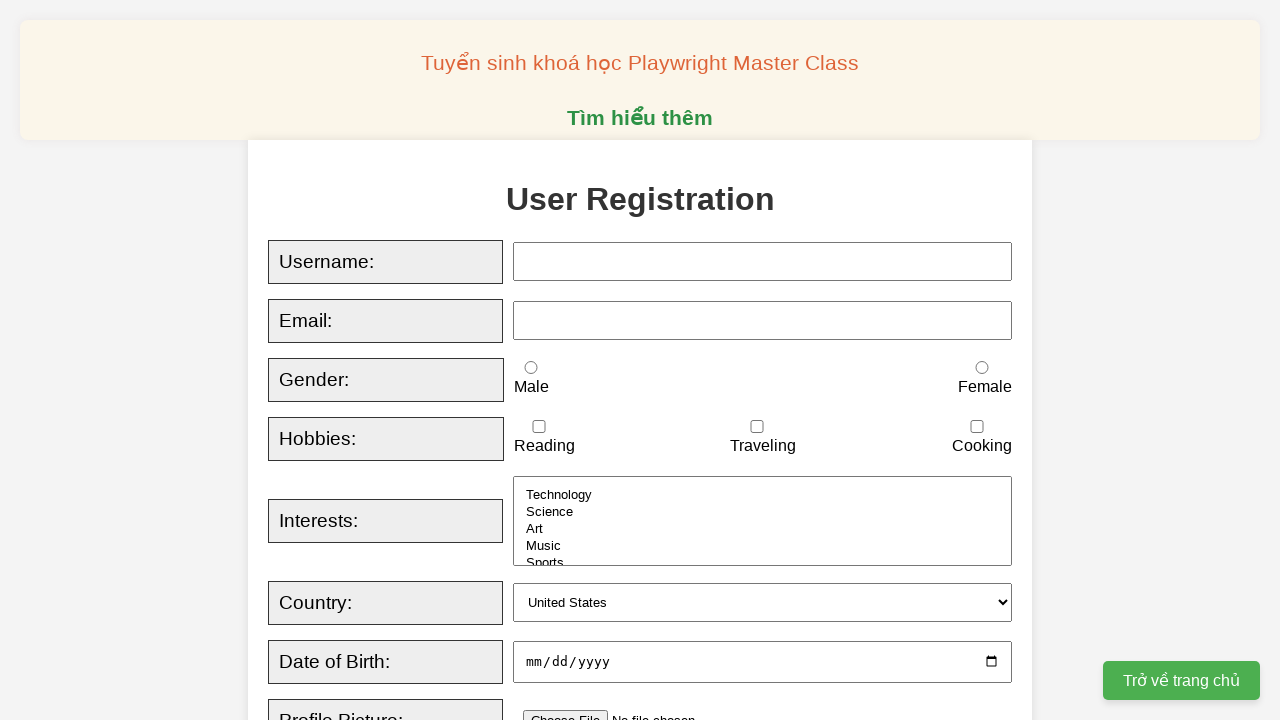

Filled username field with 'johndoe_2024' on xpath=//input[@id="username"]
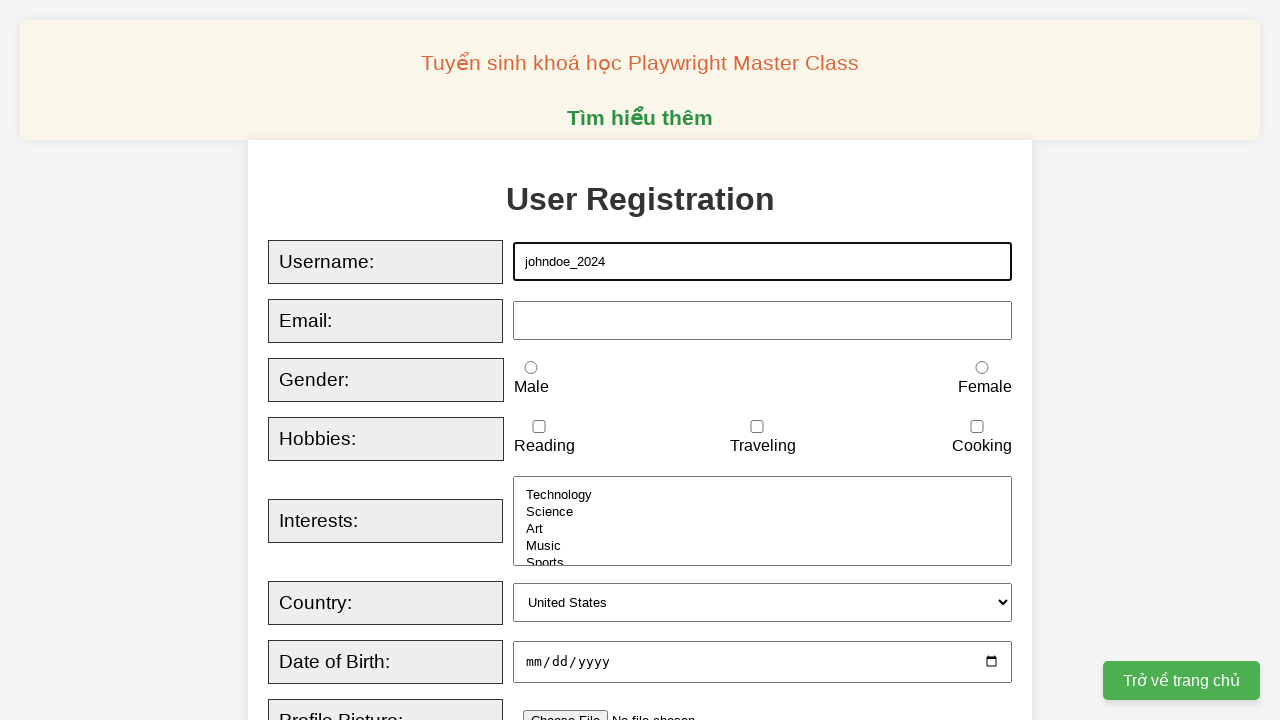

Filled email field with 'johndoe2024@testmail.com' on xpath=//input[@id="email"]
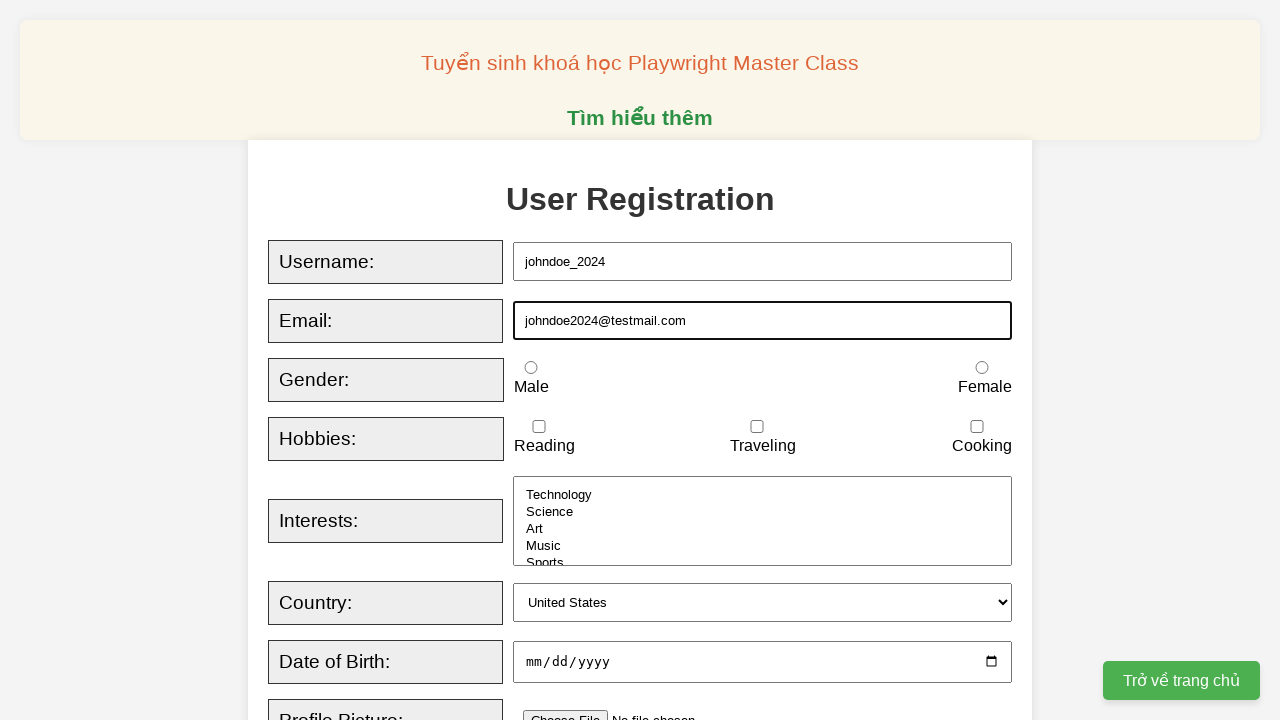

Selected male gender at (531, 368) on xpath=//input[@id="male"]
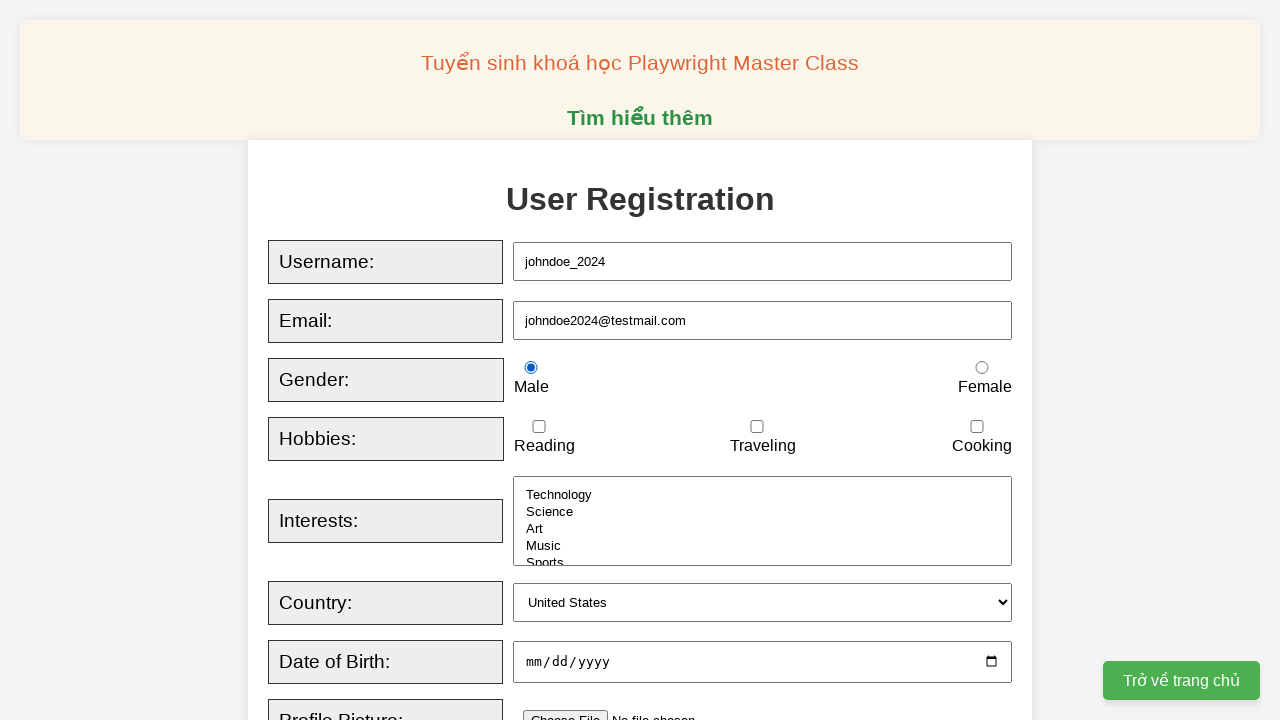

Checked traveling hobby at (757, 427) on xpath=//input[@id="traveling"]
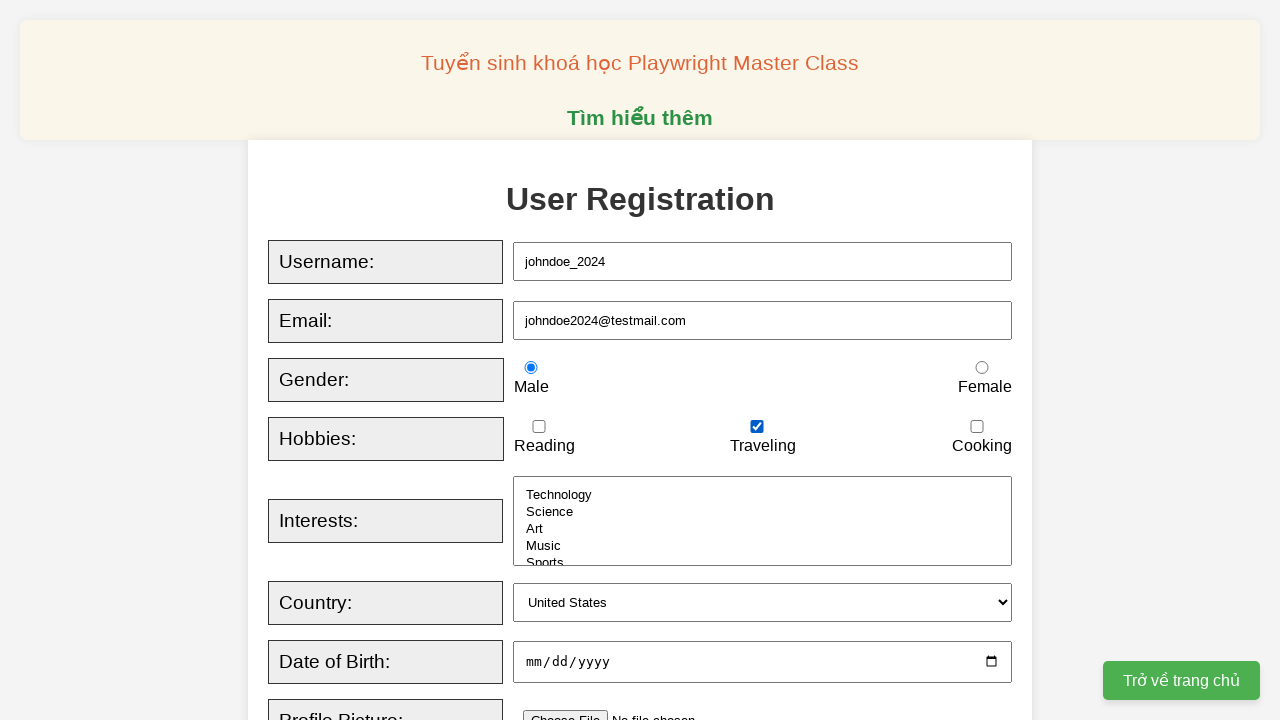

Selected 'Australia' from country dropdown on //select[@id="country"]
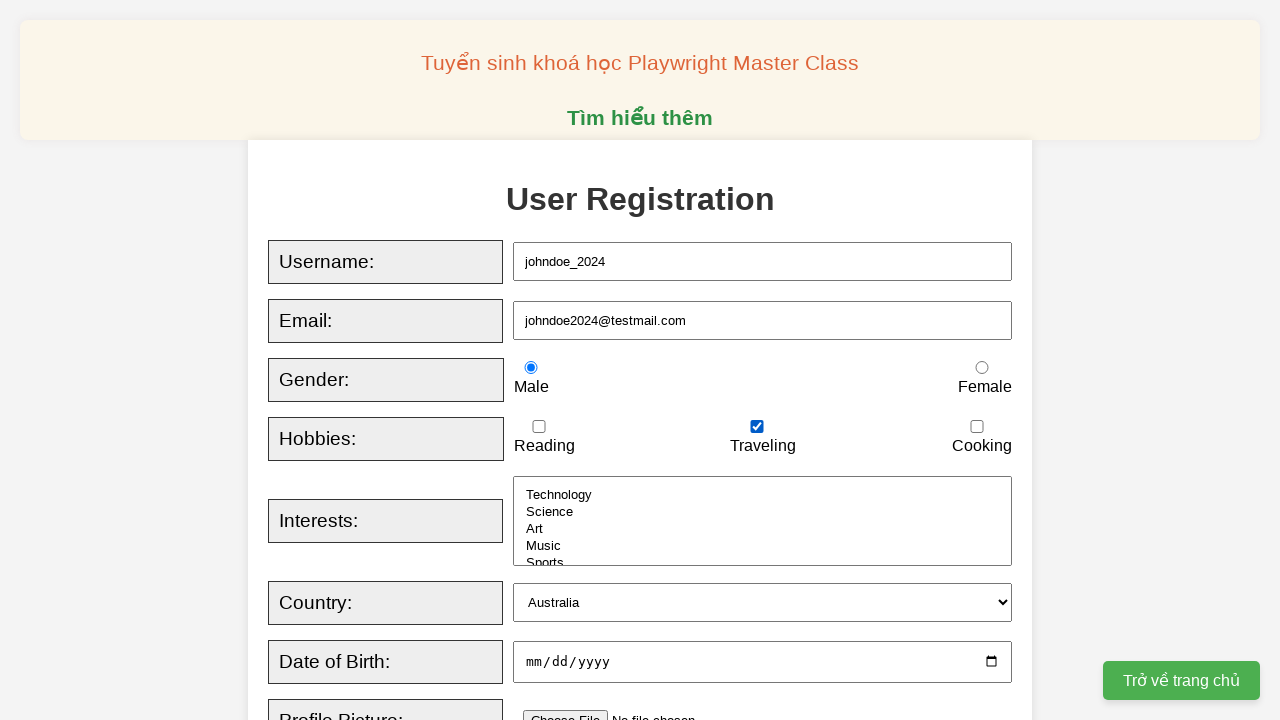

Filled date of birth with '1995-08-22' on xpath=//input[@id="dob"]
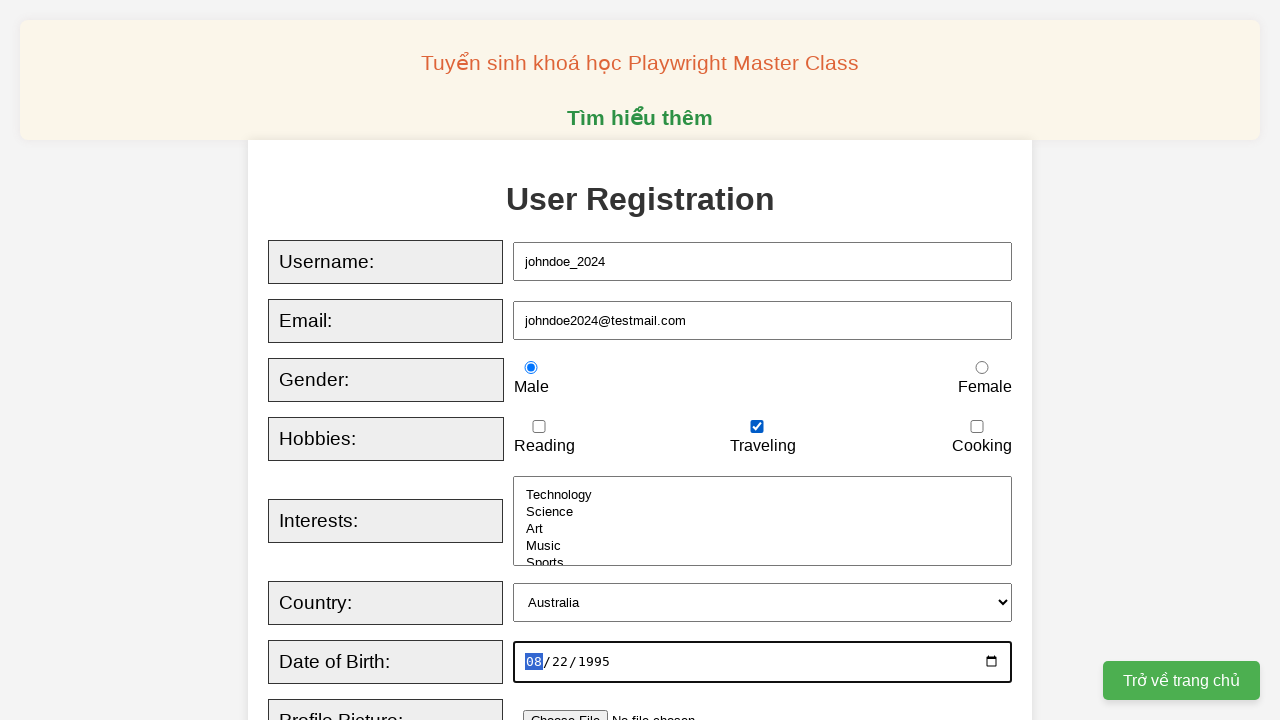

Filled bio textarea with developer information on xpath=//textarea[@id="bio"]
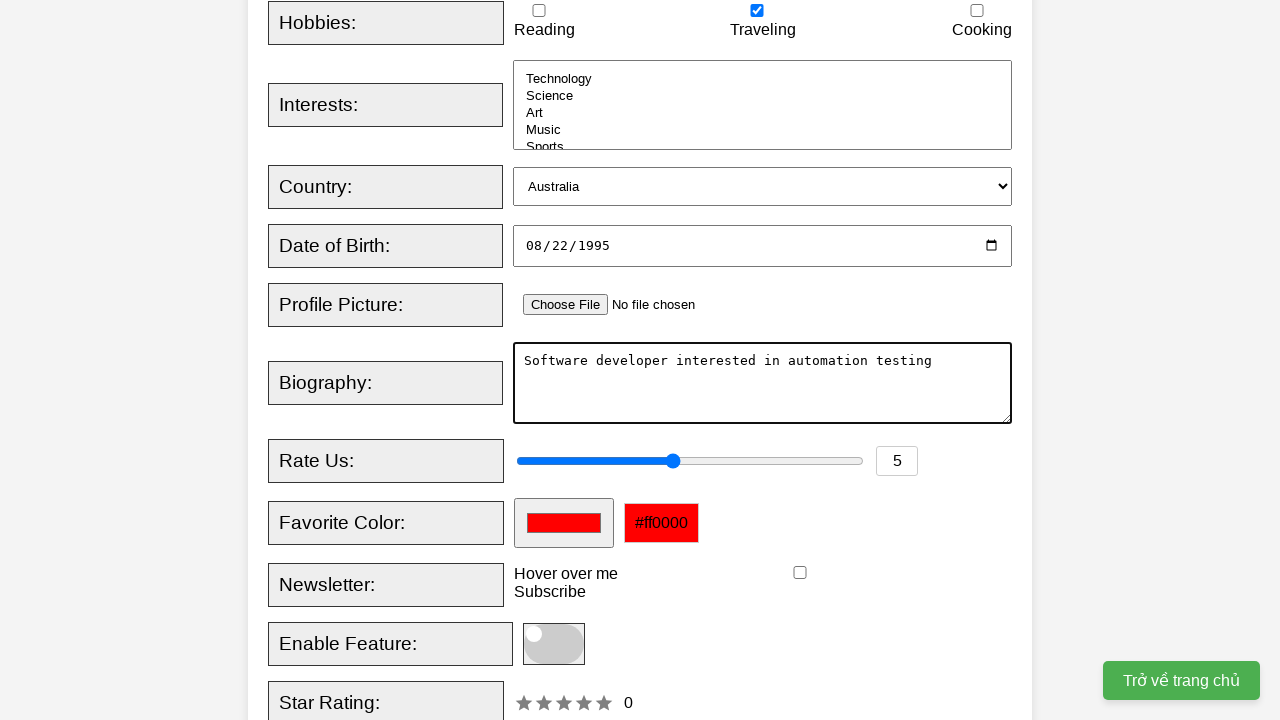

Hovered over tooltip at (566, 574) on xpath=//div[@class="tooltip"]
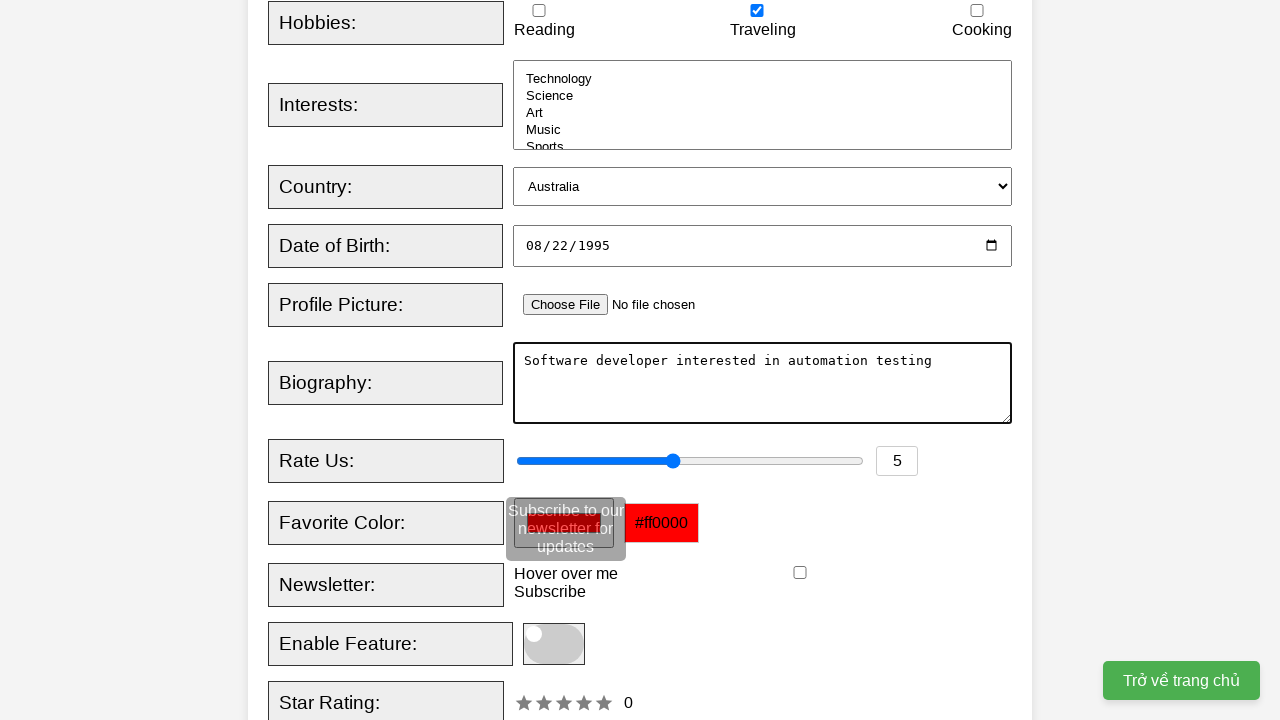

Checked newsletter subscription checkbox at (800, 573) on xpath=//input[@id="newsletter"]
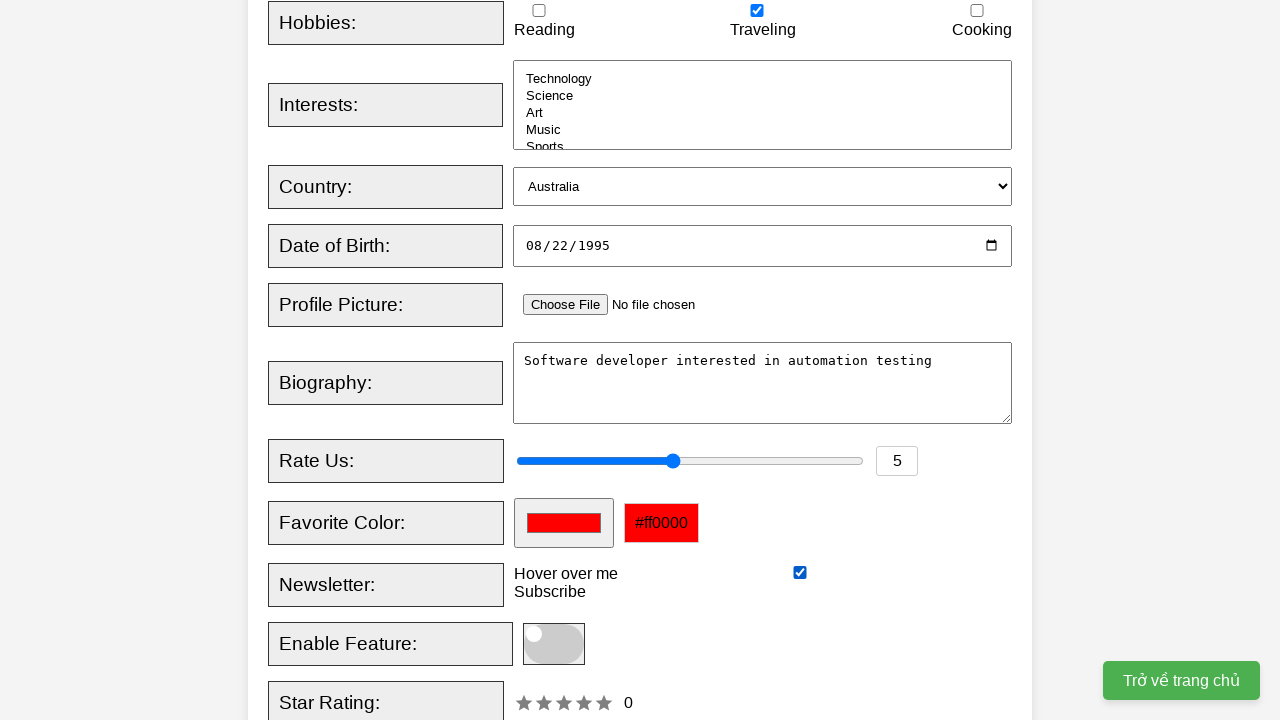

Clicked register button to submit form at (528, 360) on xpath=//button[@type="submit" and text()="Register"]
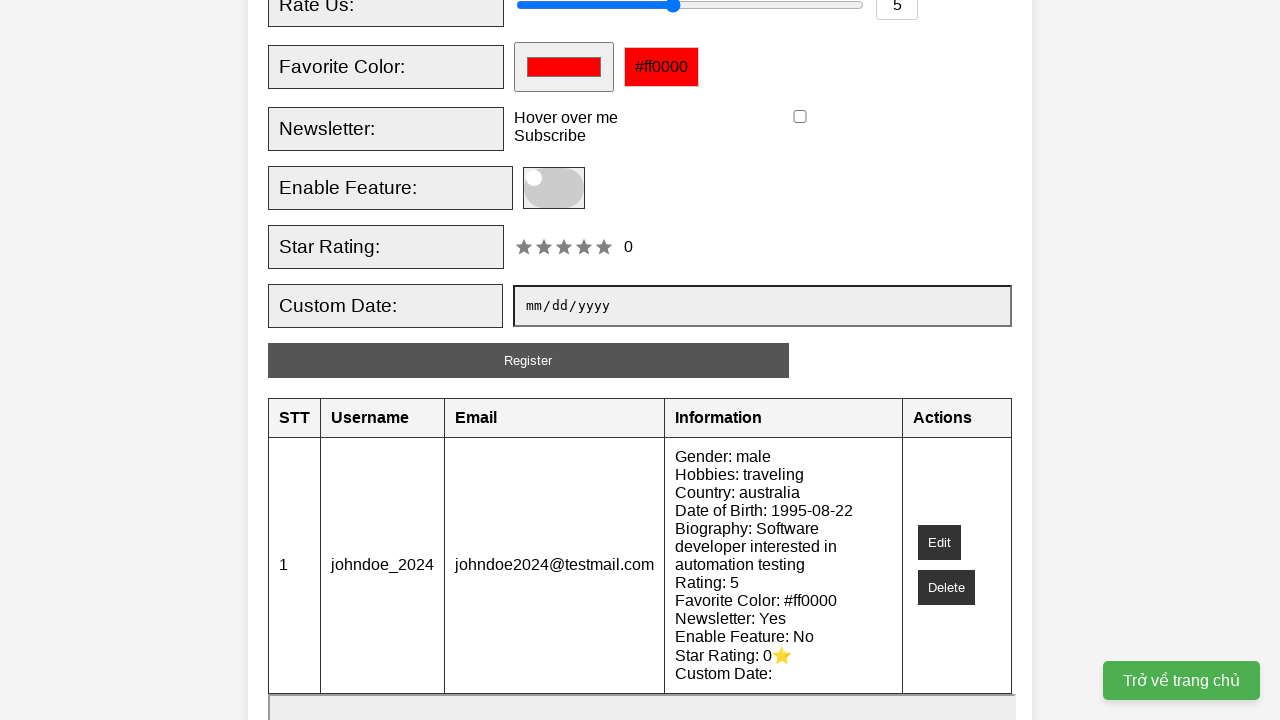

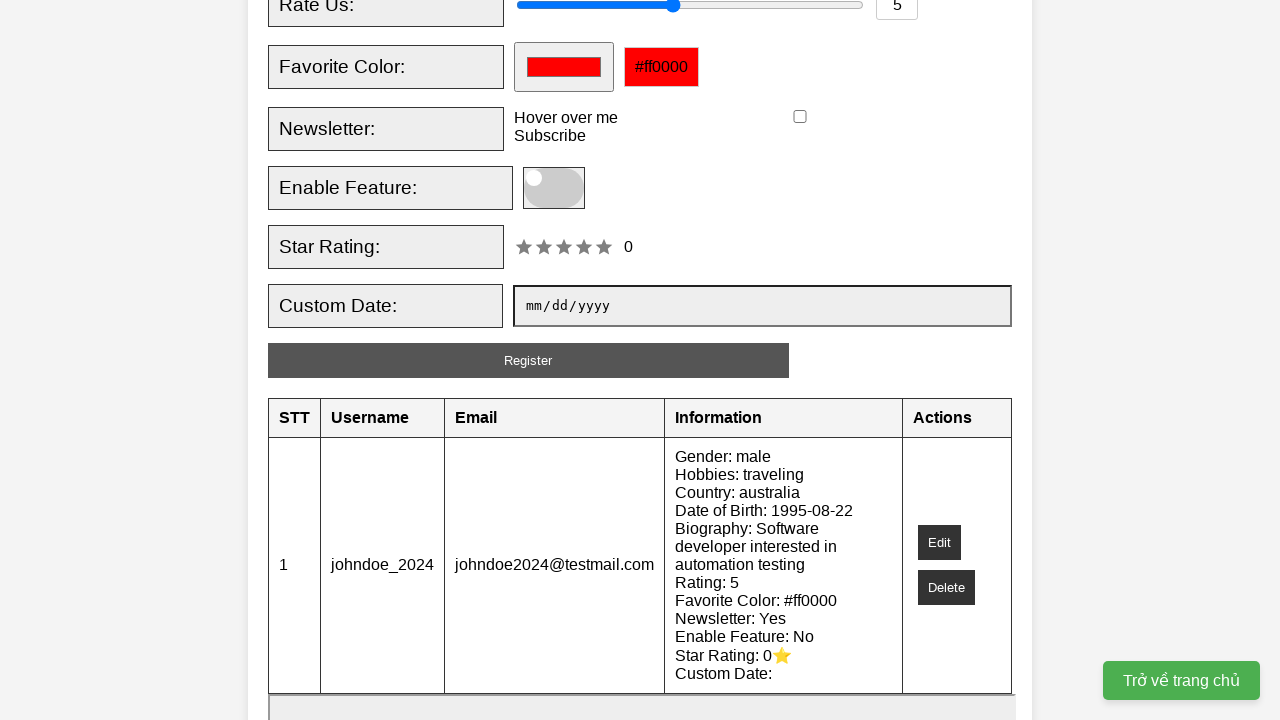